Tests TinyMCE editor iframe by verifying default content, selecting all text and applying bold formatting using keyboard shortcuts

Starting URL: https://the-internet.herokuapp.com/tinymce

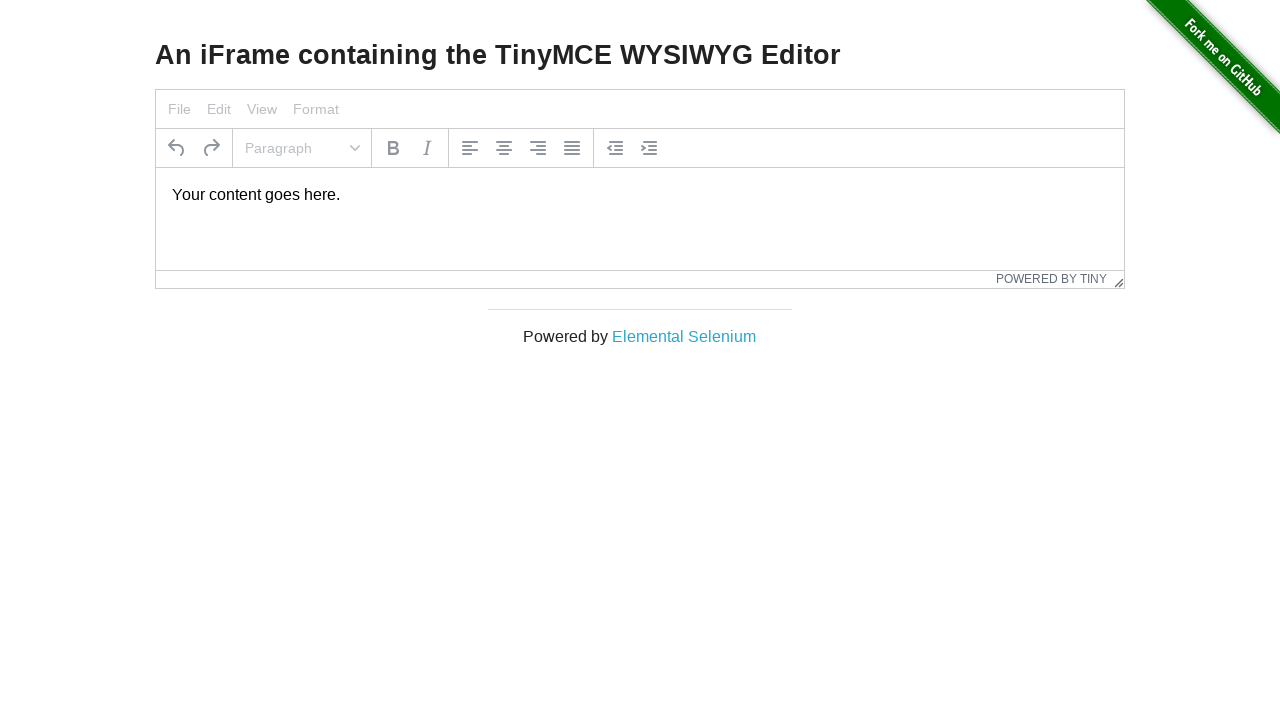

TinyMCE iframe loaded and selector found
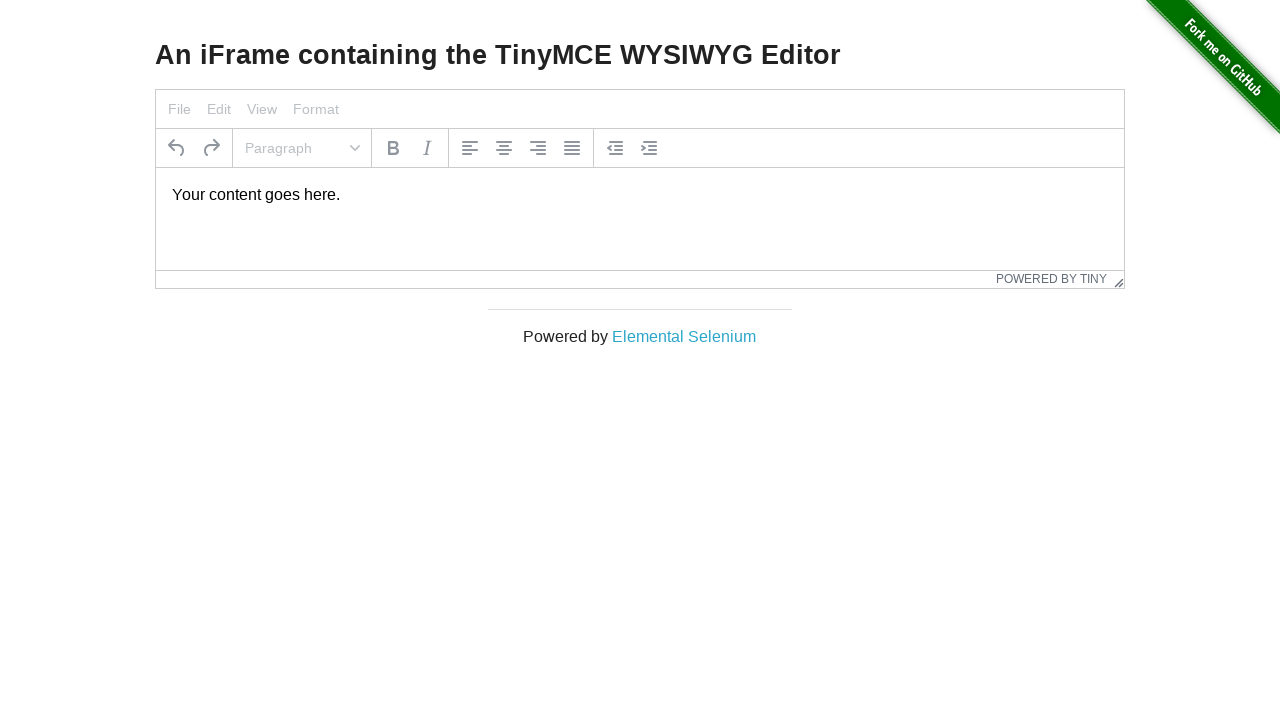

Accessed TinyMCE iframe frame locator
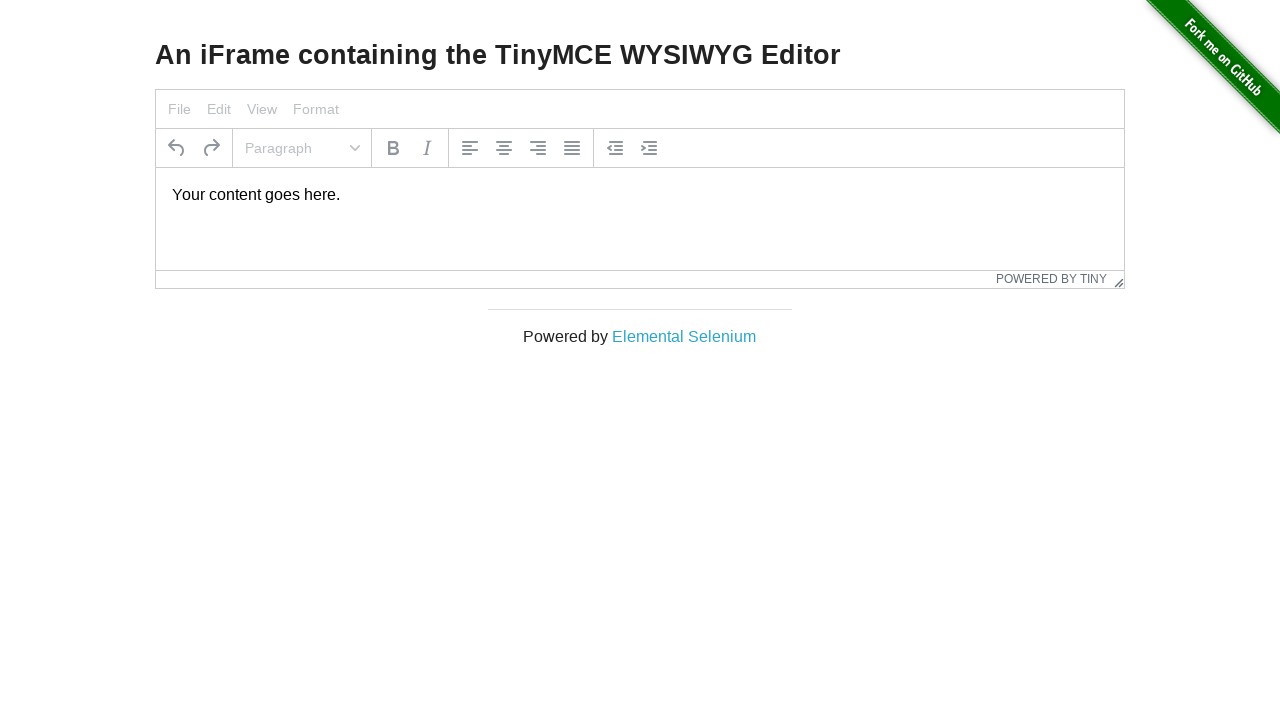

Located paragraph element in iframe
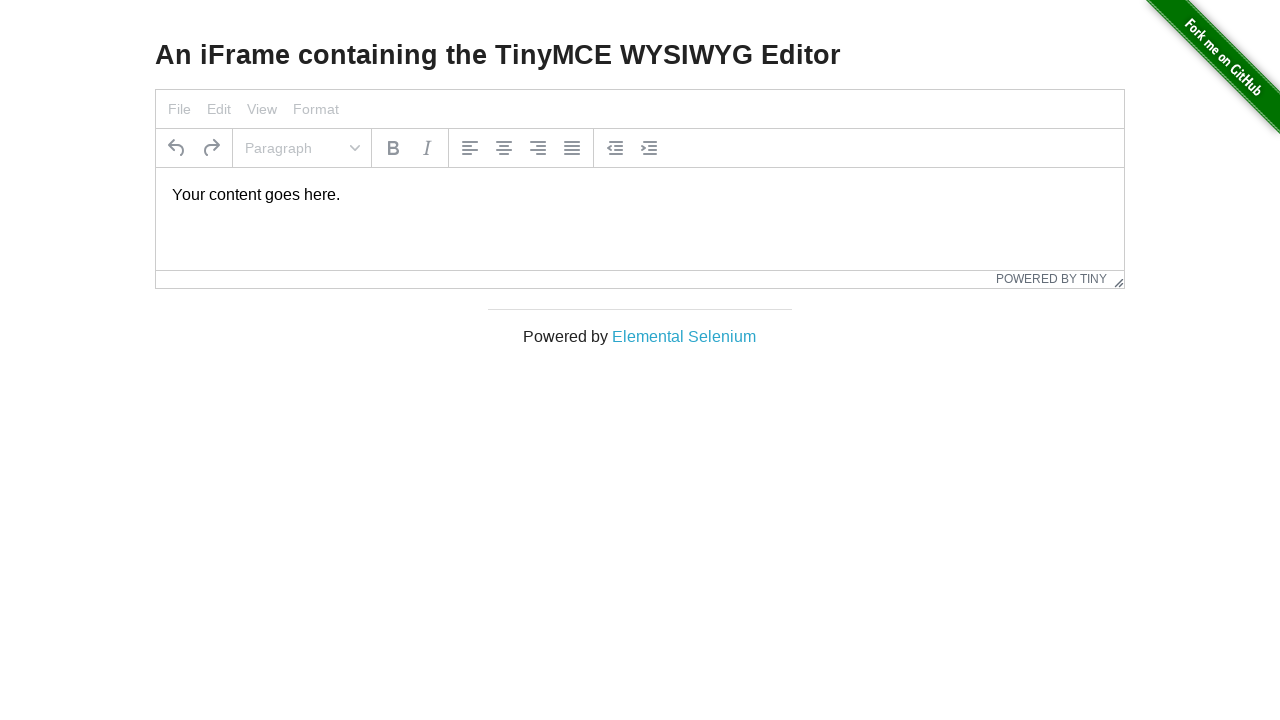

Paragraph element is ready
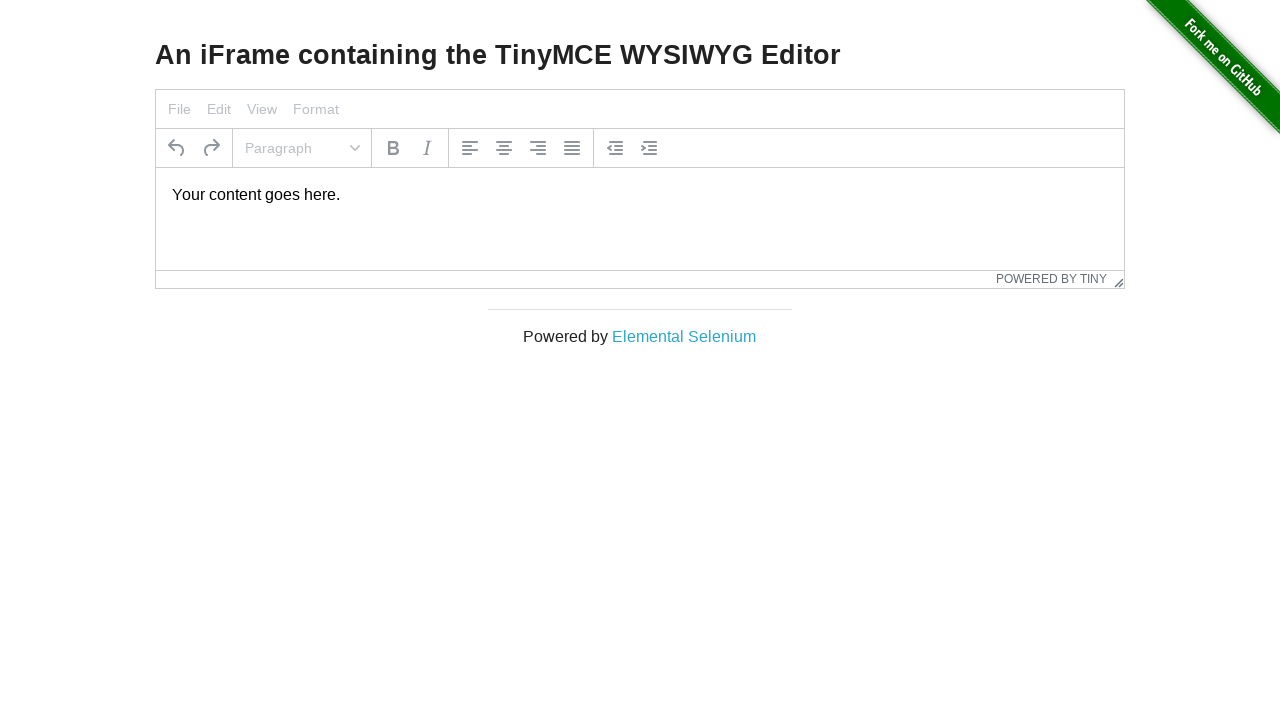

Clicked on paragraph to focus the editor at (640, 195) on #mce_0_ifr >> internal:control=enter-frame >> p
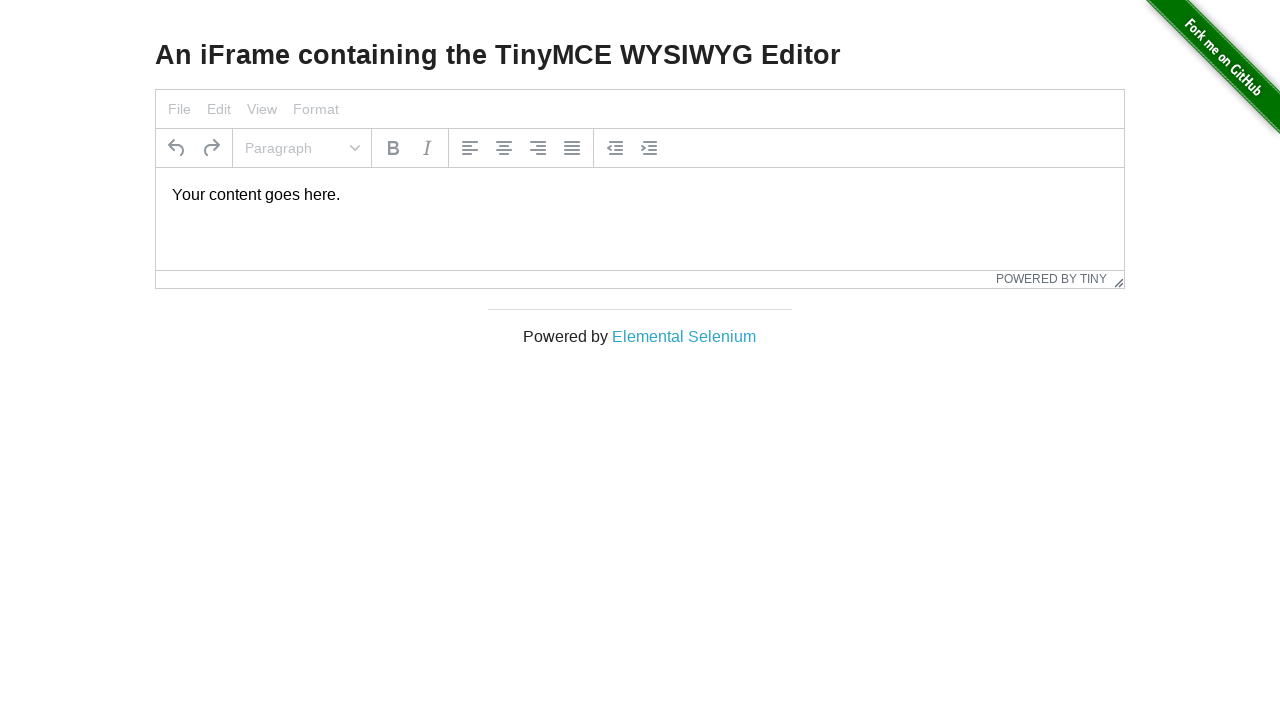

Selected all text in editor using Ctrl+A
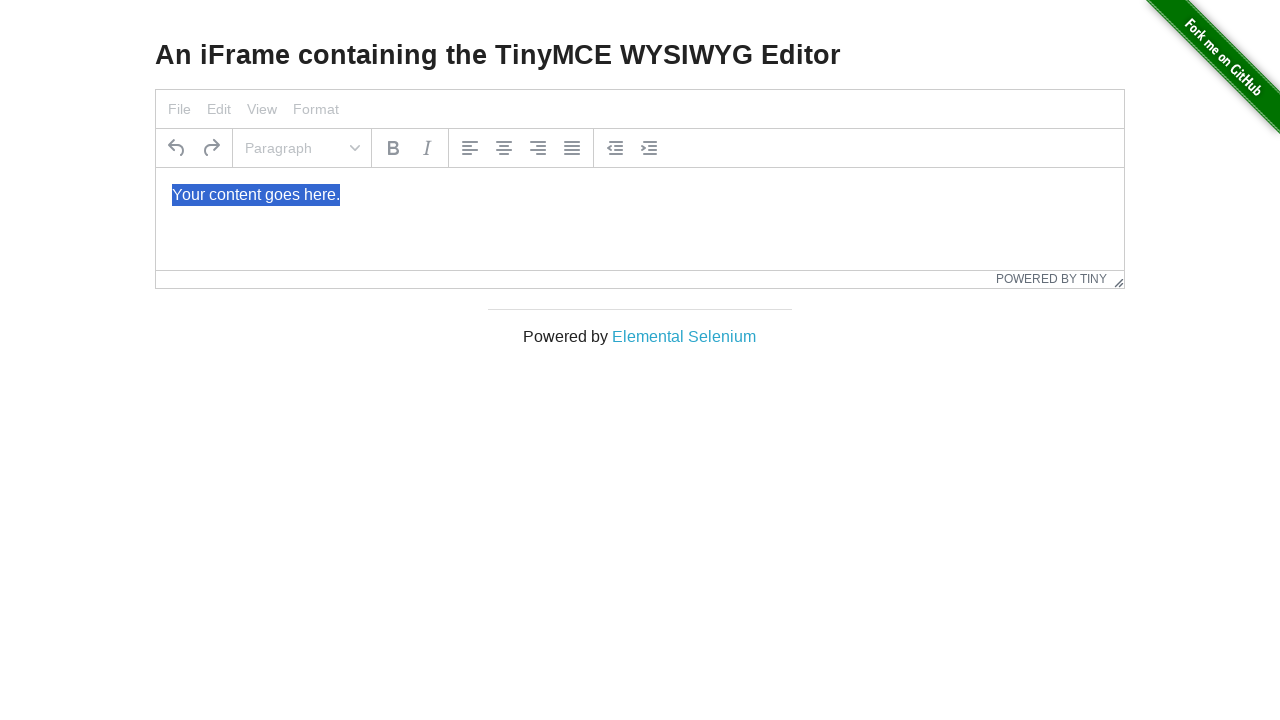

Applied bold formatting using Ctrl+B
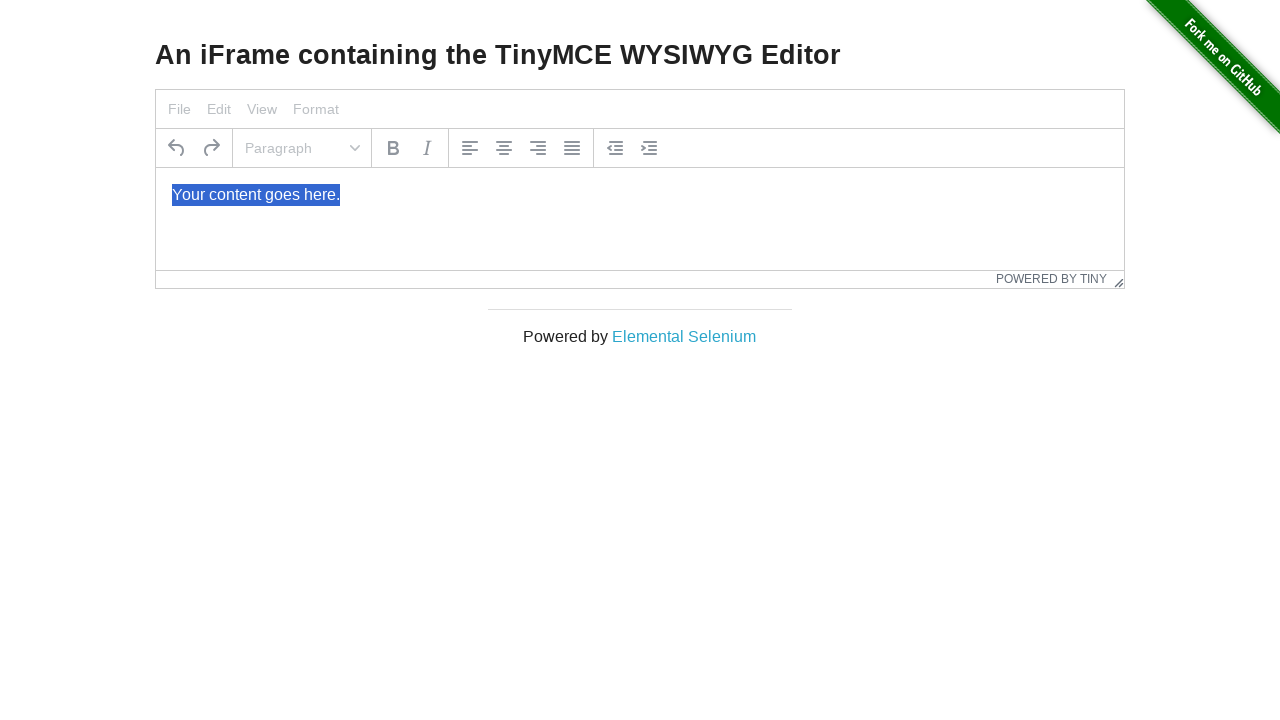

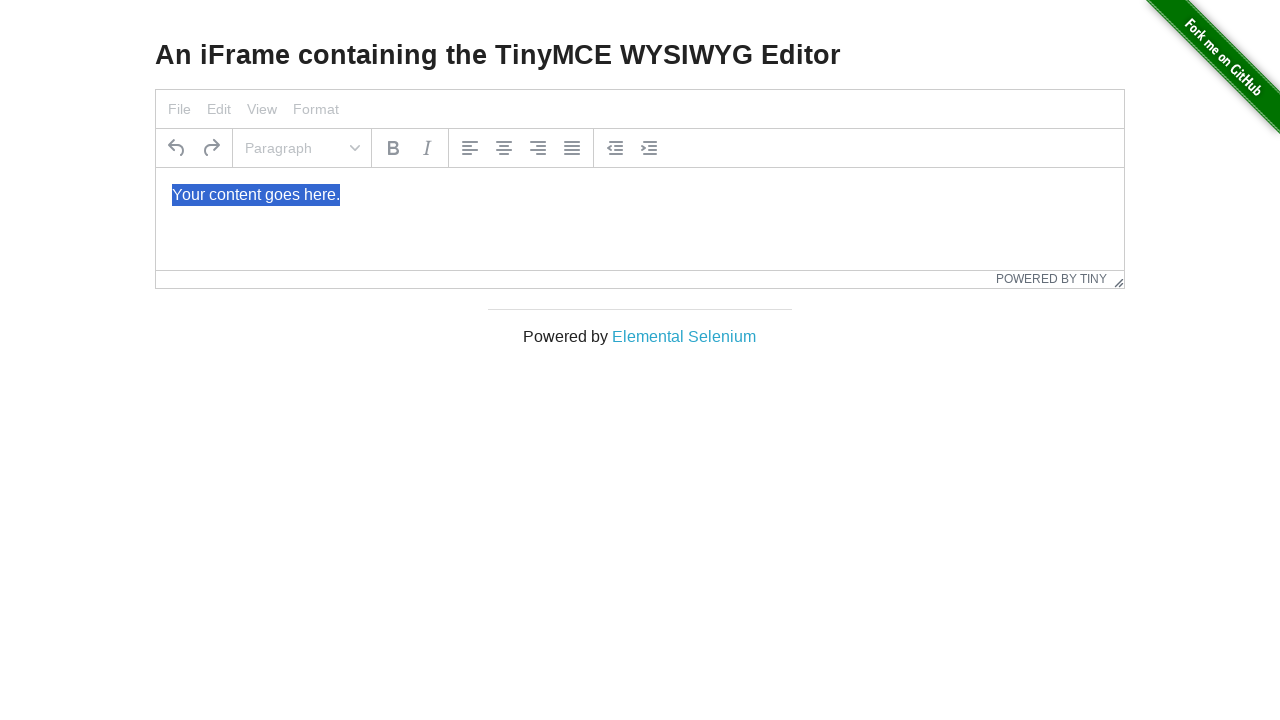